Tests drag and drop functionality by navigating to the drag and drop page and dragging element A to element B's position

Starting URL: https://the-internet.herokuapp.com/

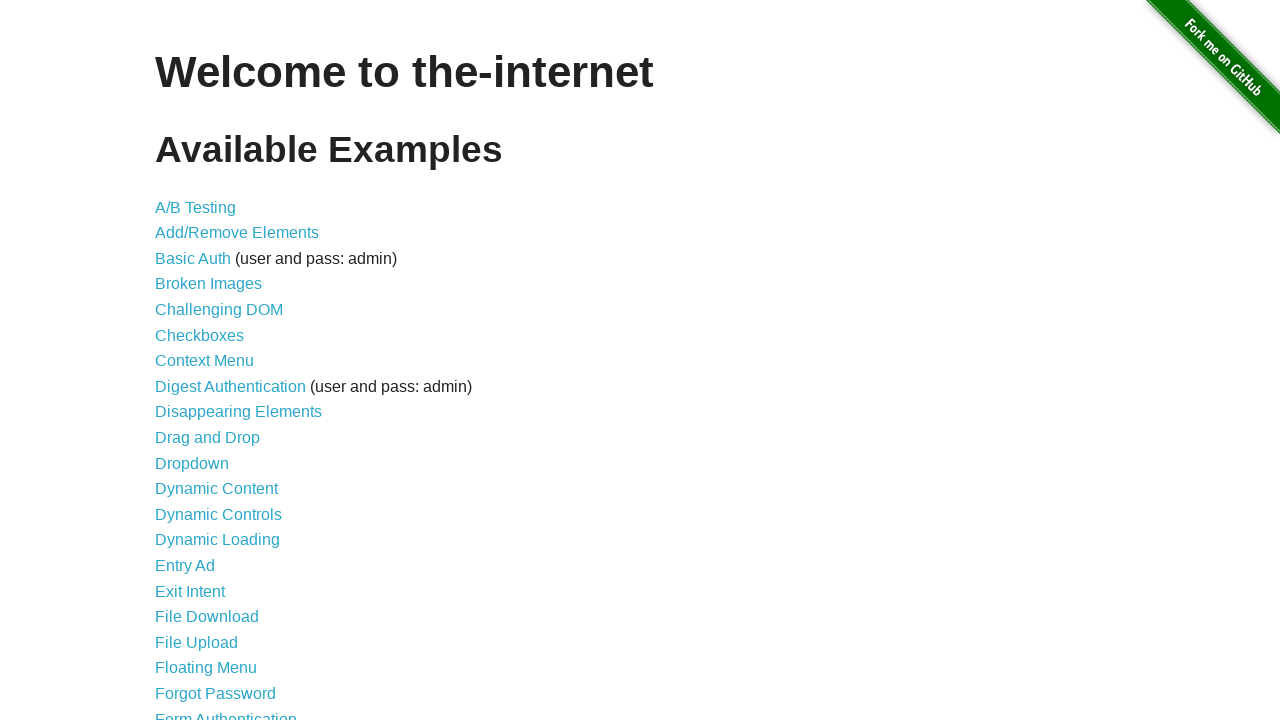

Clicked on the Drag and Drop link at (208, 438) on xpath=//a[normalize-space()='Drag and Drop']
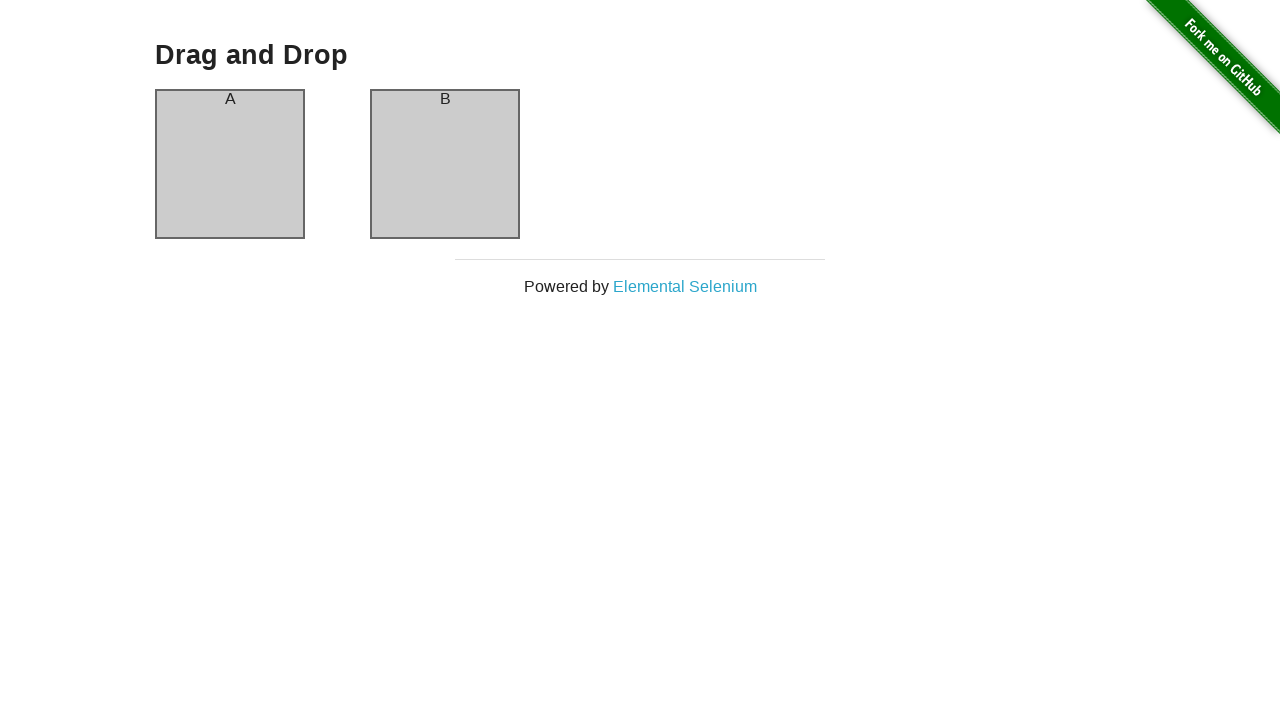

Located element A (source)
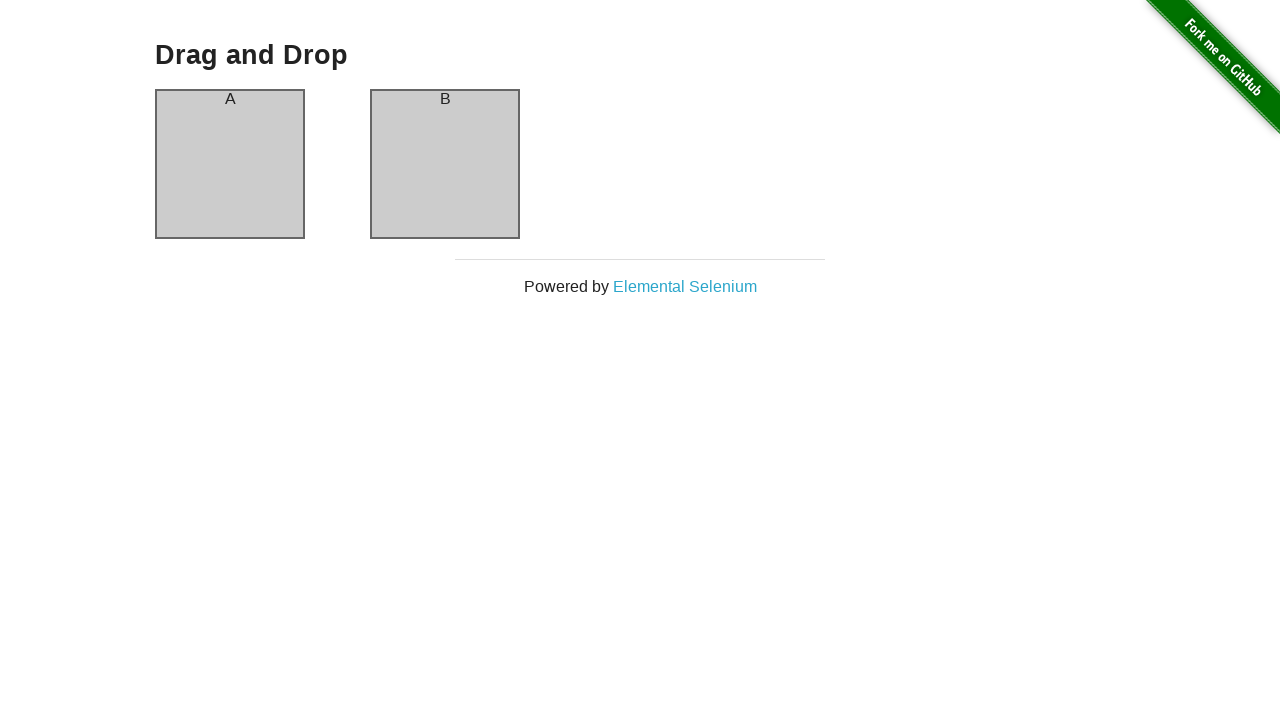

Located element B (destination)
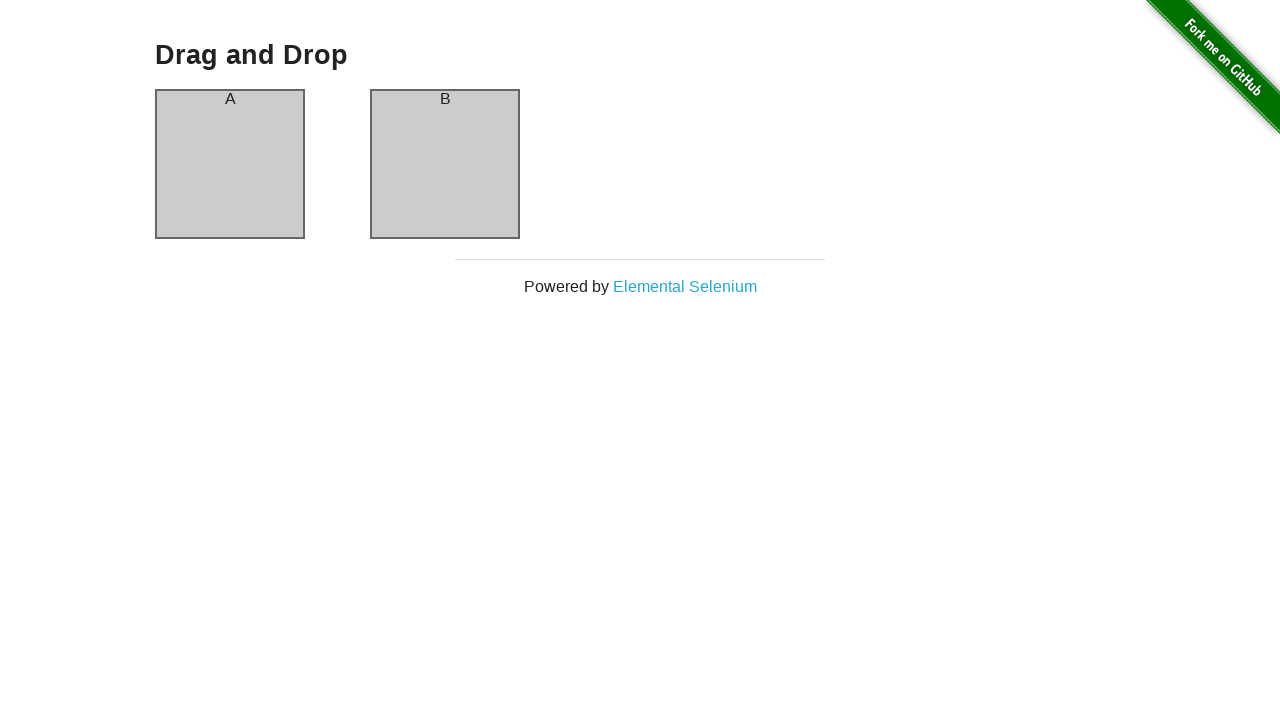

Dragged element A to element B's position at (445, 164)
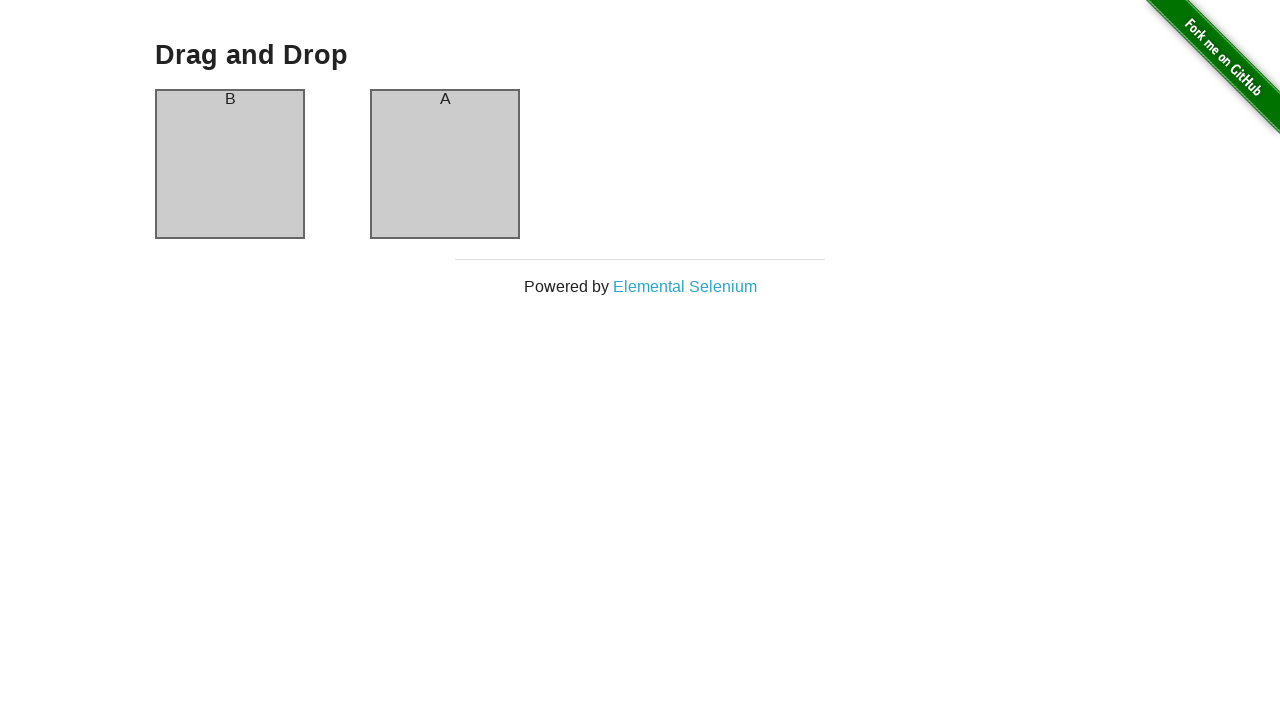

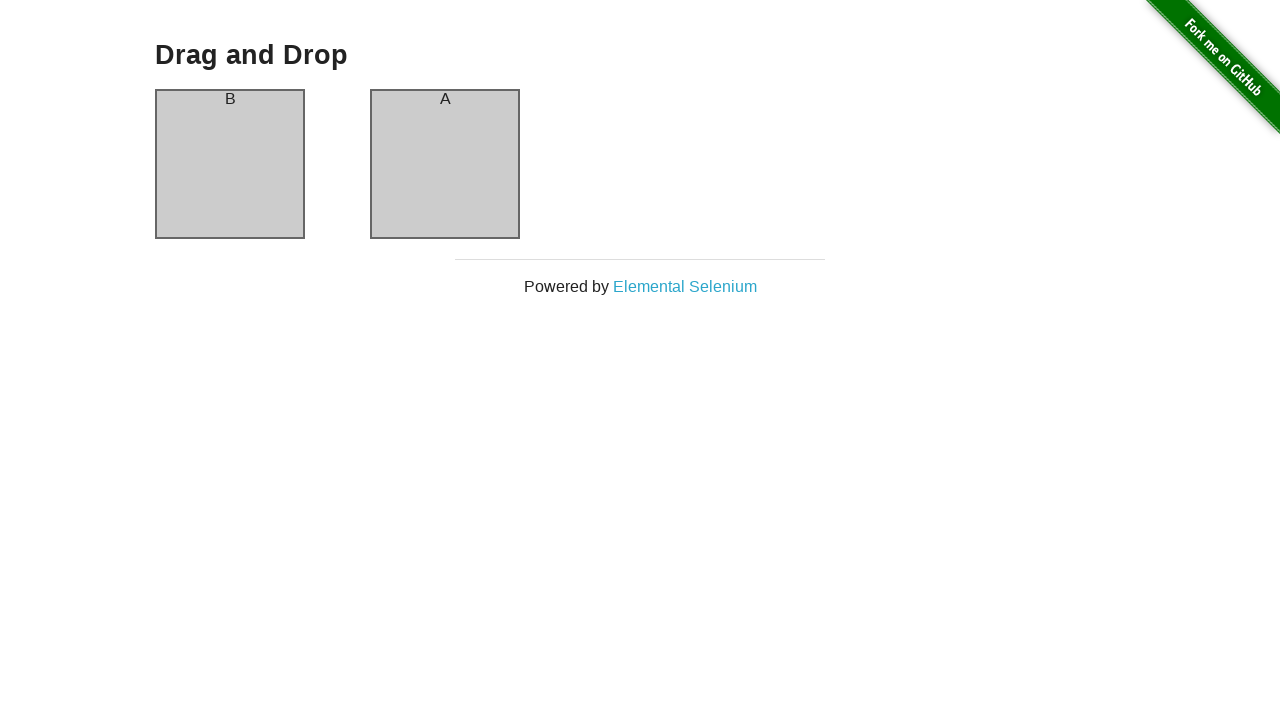